Tests age validation by entering an invalid age value and verifying the error message is displayed correctly.

Starting URL: https://nlhsueh.github.io/iecs-gym/

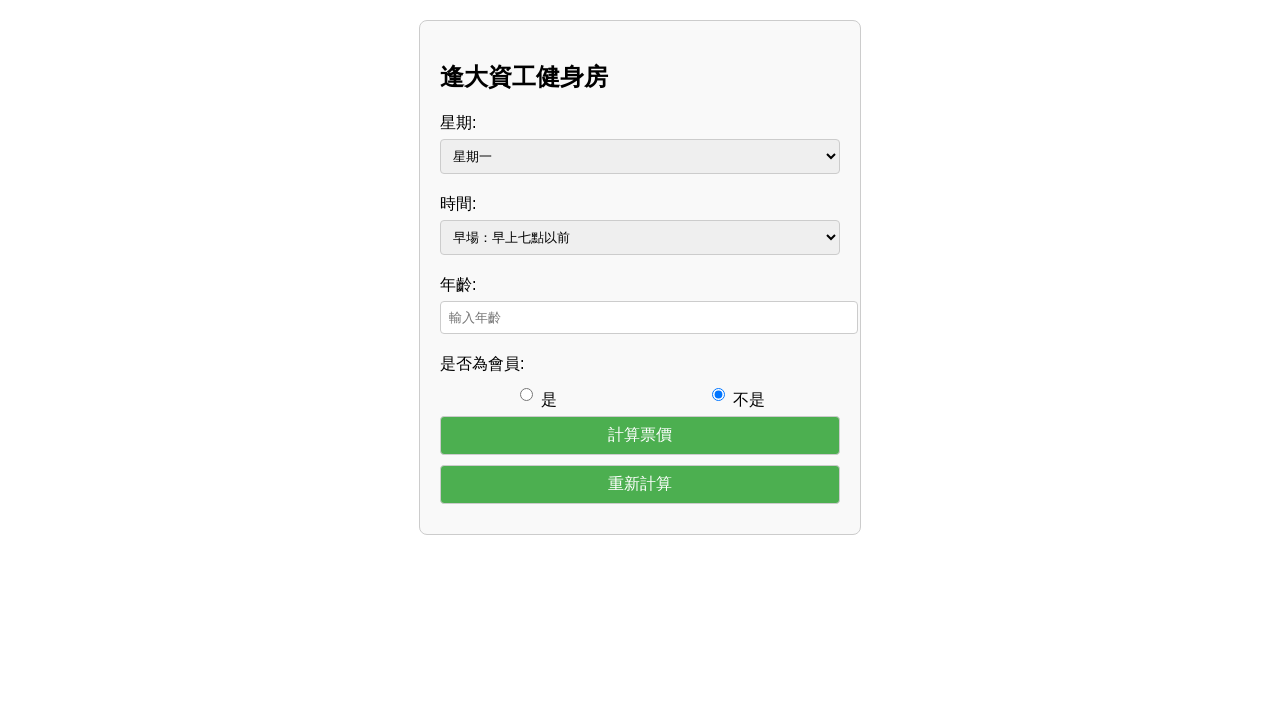

Navigated to gym application home page
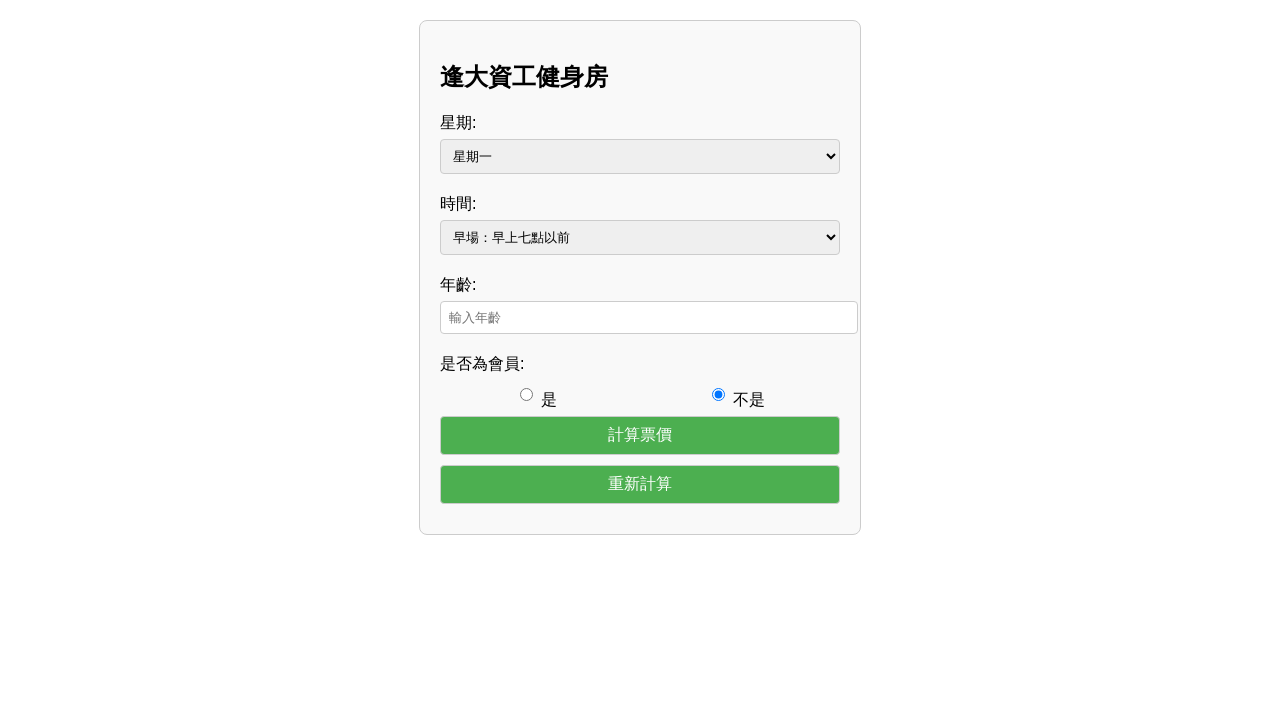

Entered invalid age value '2' in age field on #age
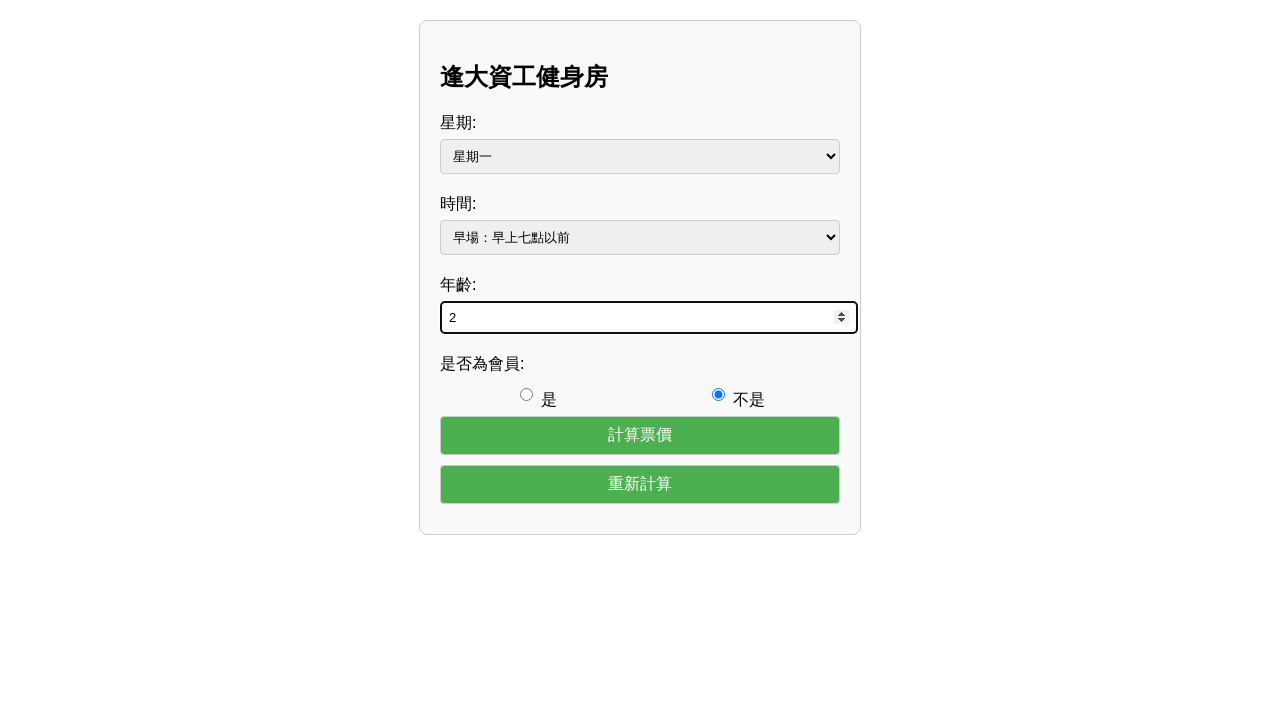

Clicked calculate button to trigger age validation at (640, 435) on #calculate
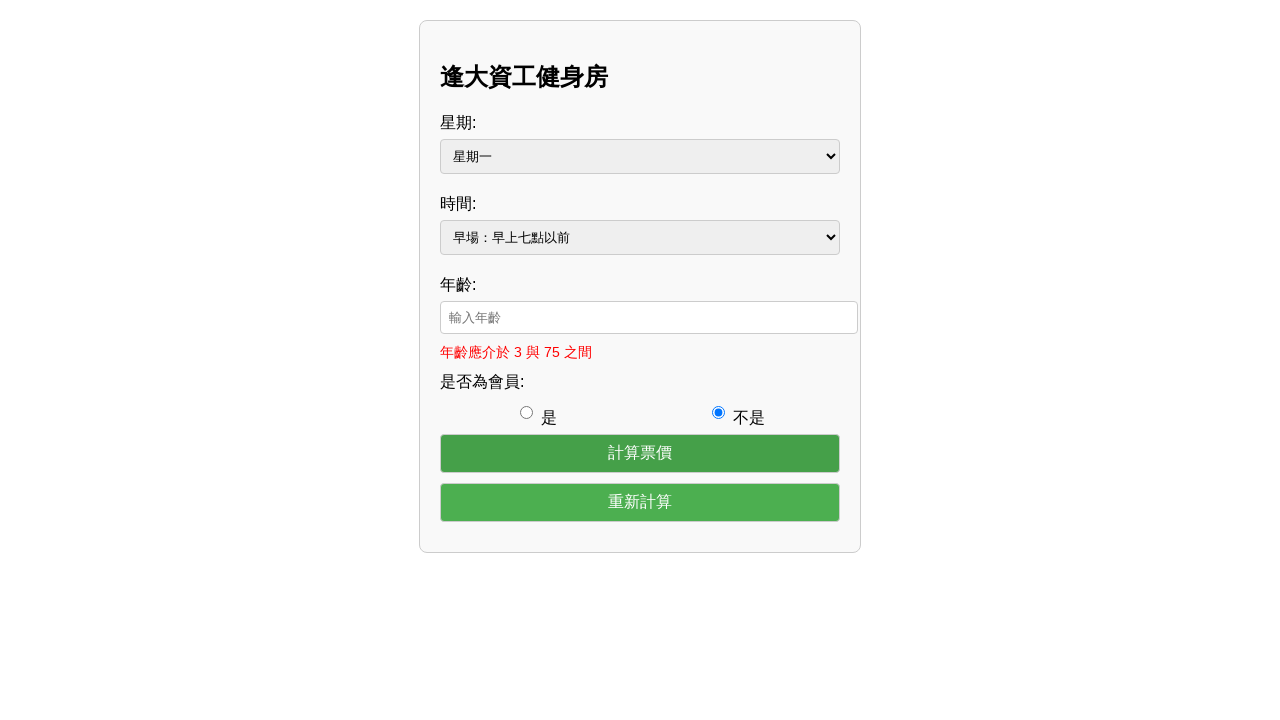

Located age error message element
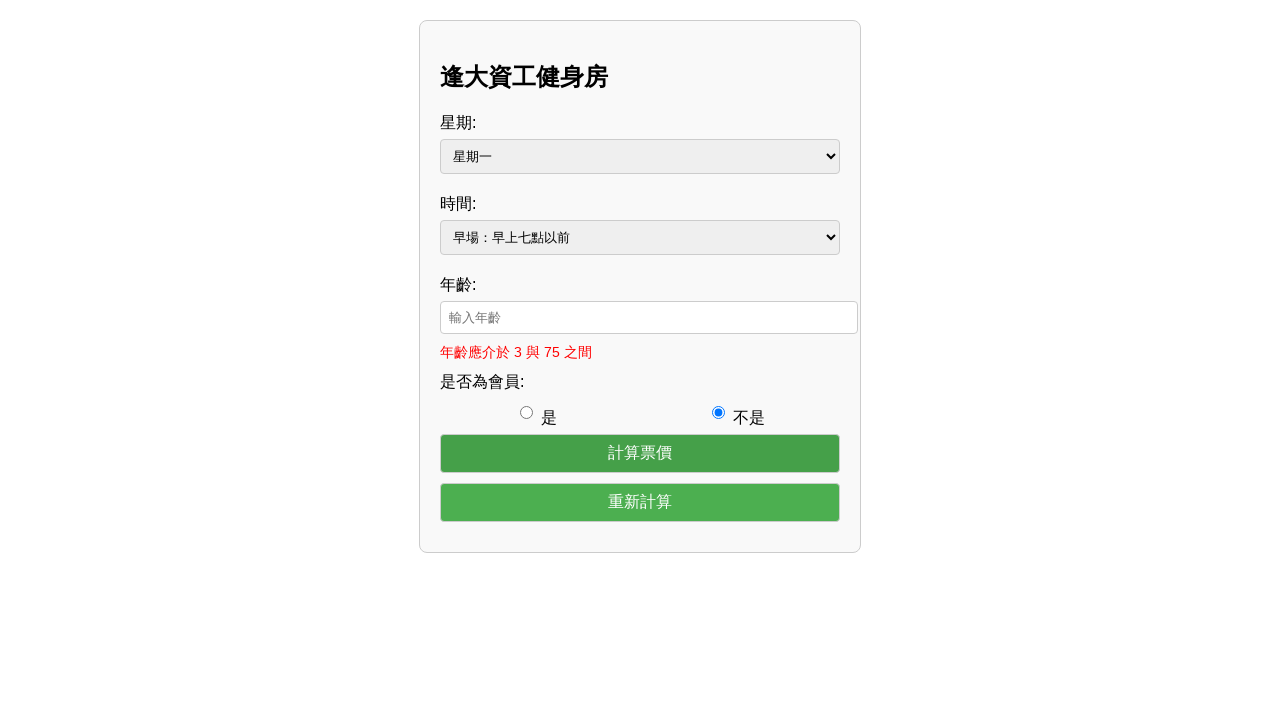

Verified age error message is visible
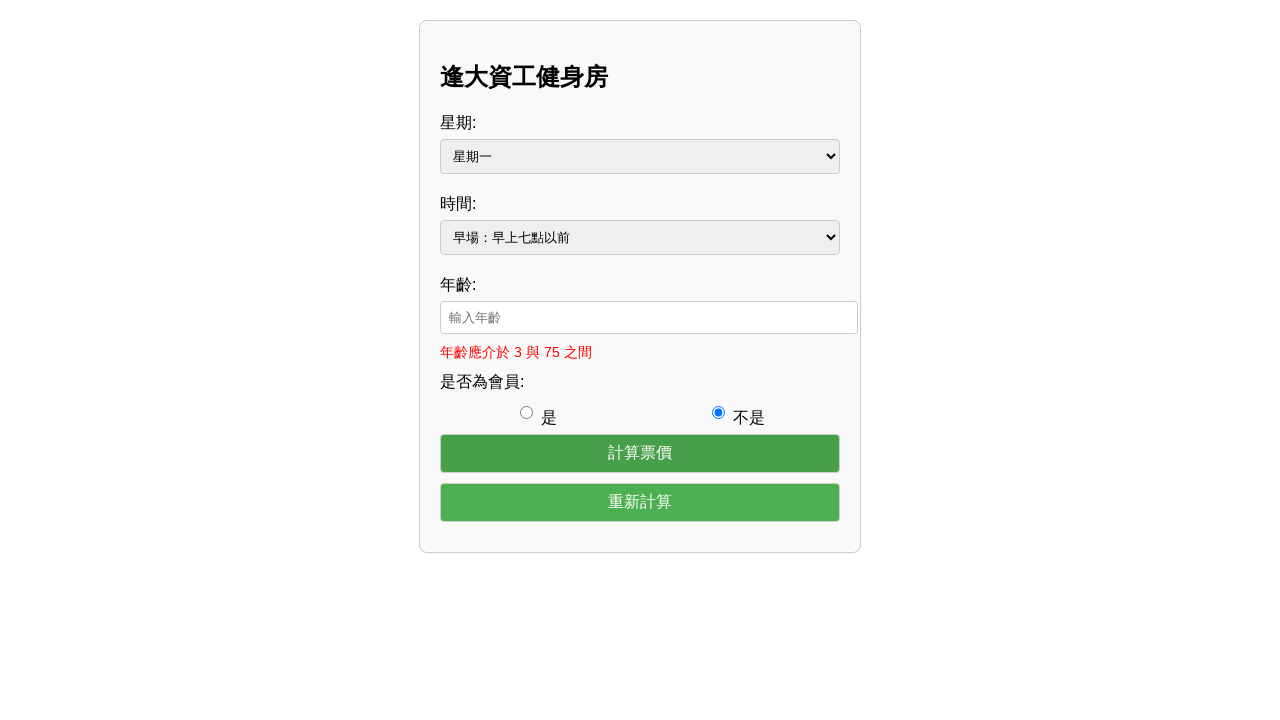

Verified error message displays correct text: '年齡應介於 3 與 75 之間'
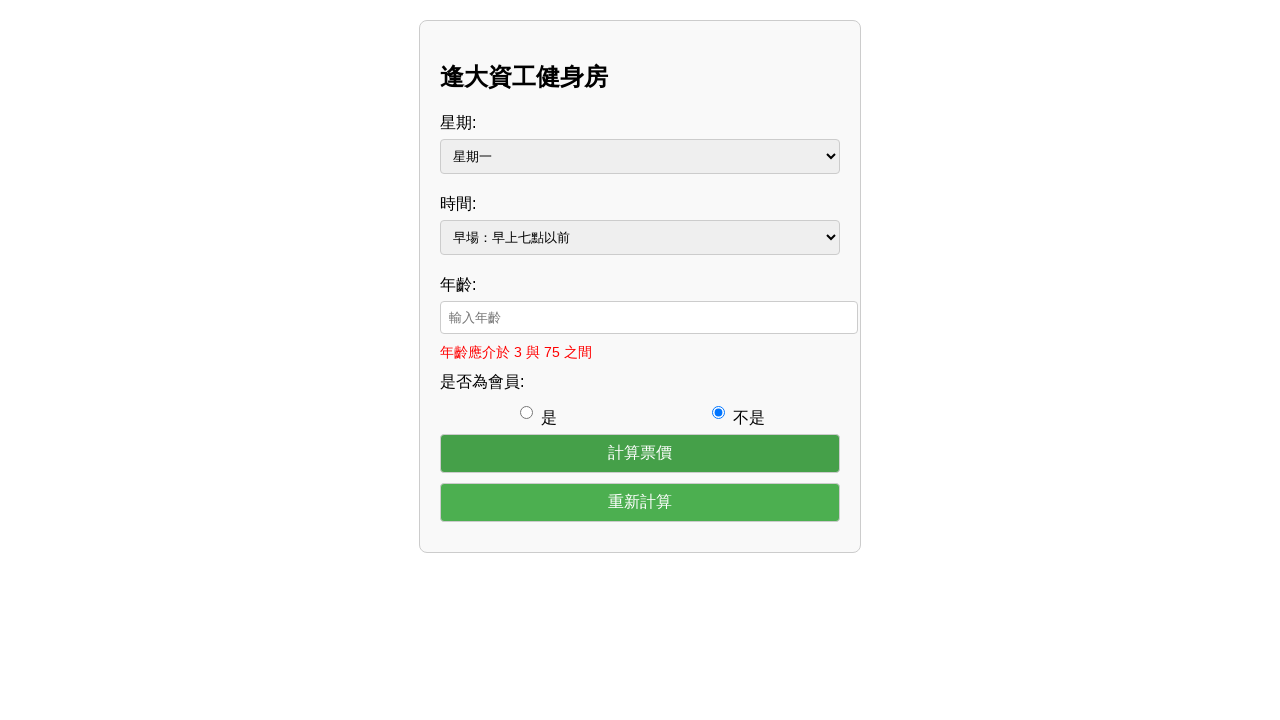

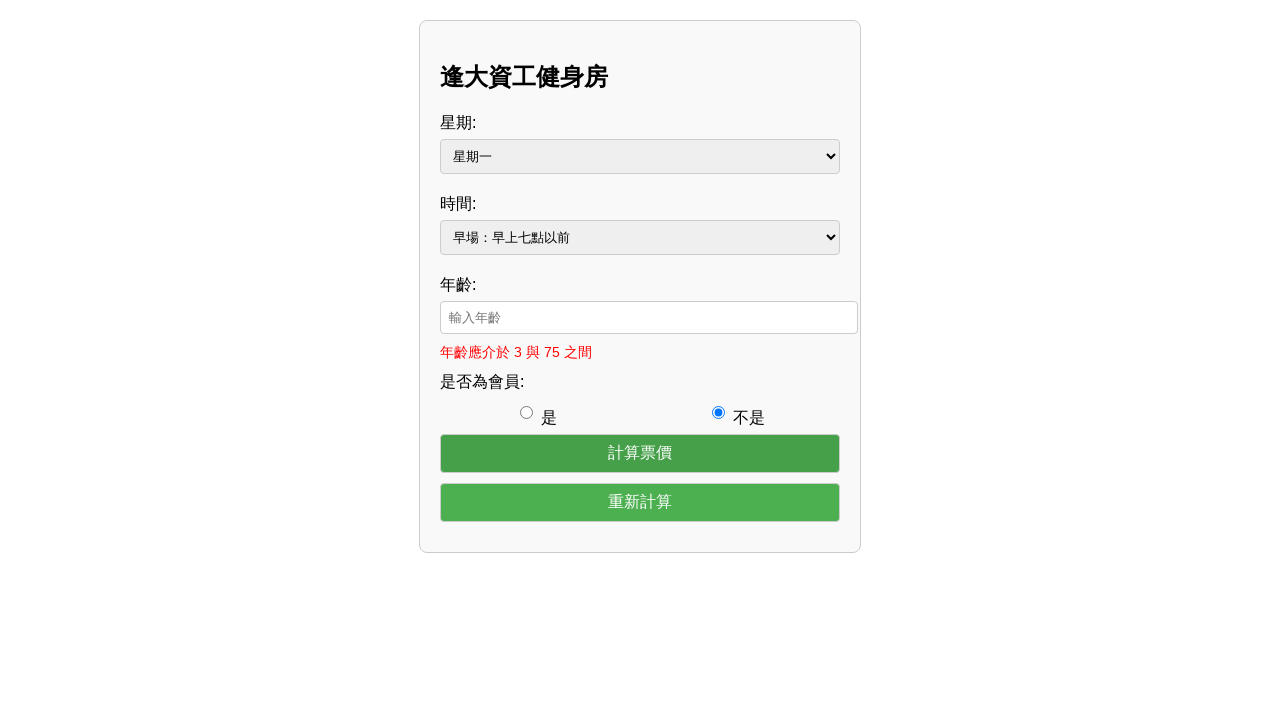